Tests browser navigation by opening an initial URL and then navigating to a different page (links practice page) on the same site

Starting URL: https://www.tutorialspoint.com/selenium/practice/selenium_automation_practice.php

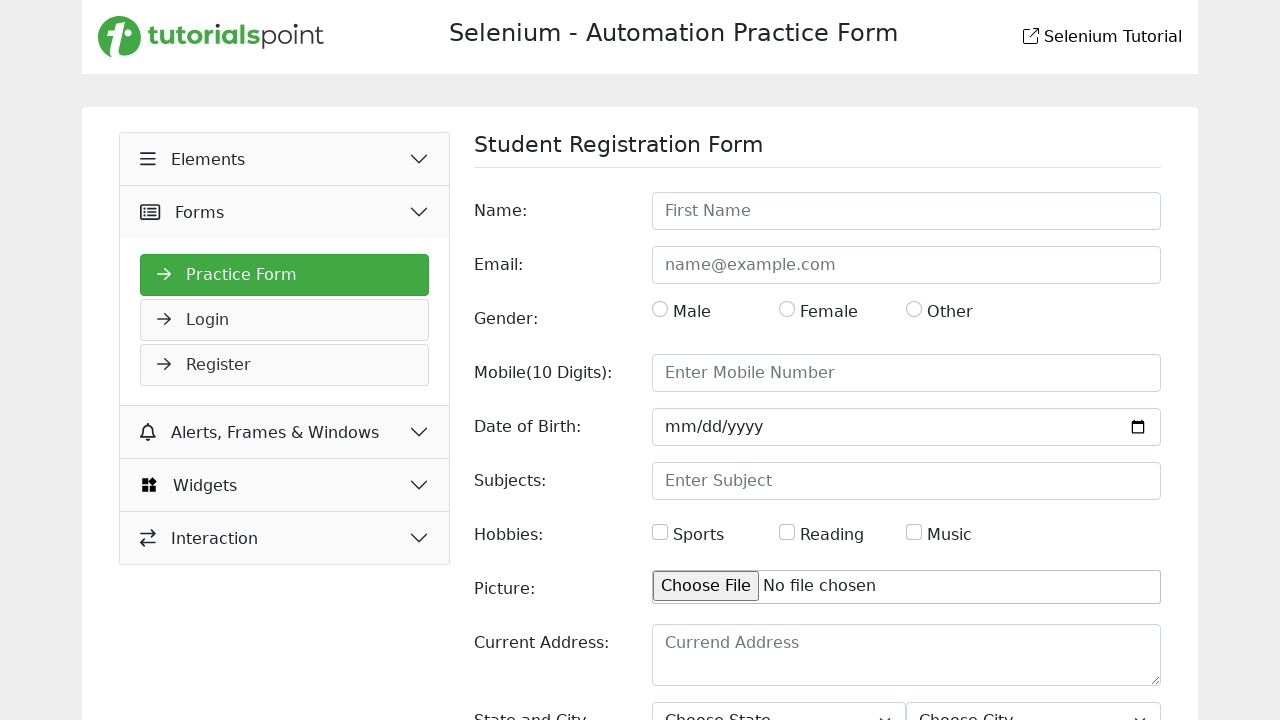

Navigated to links practice page
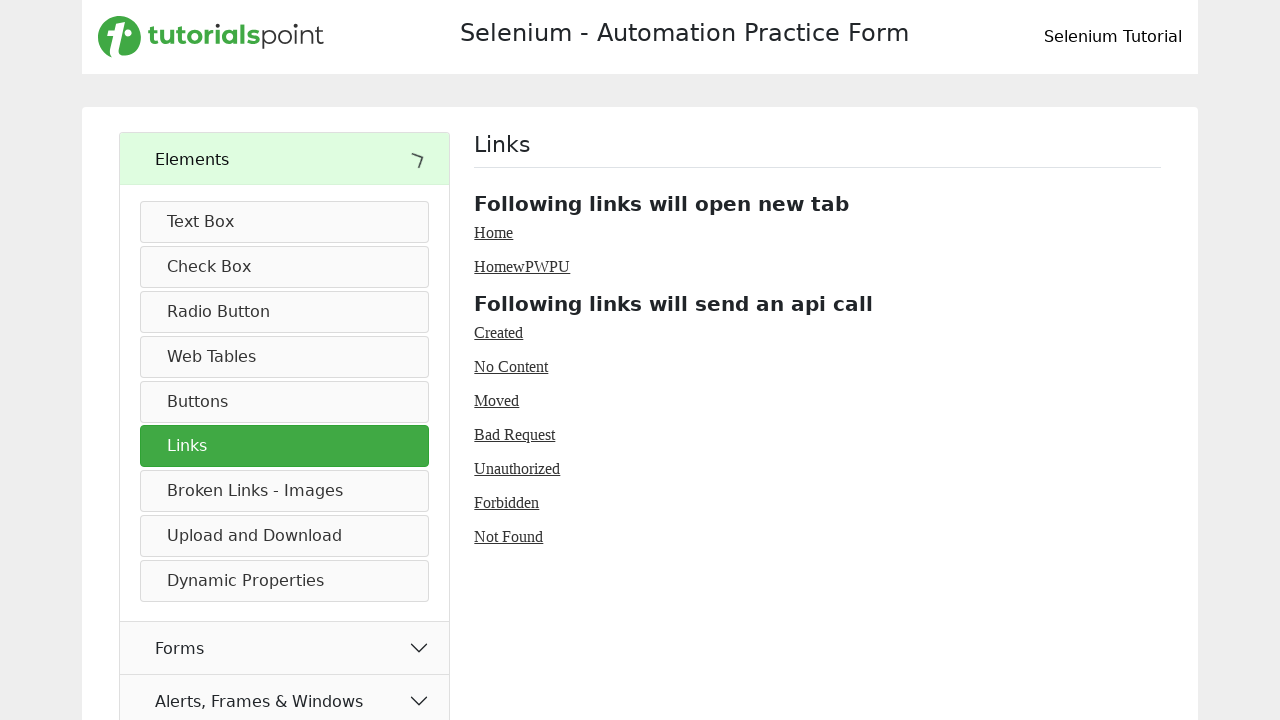

Page DOM content loaded
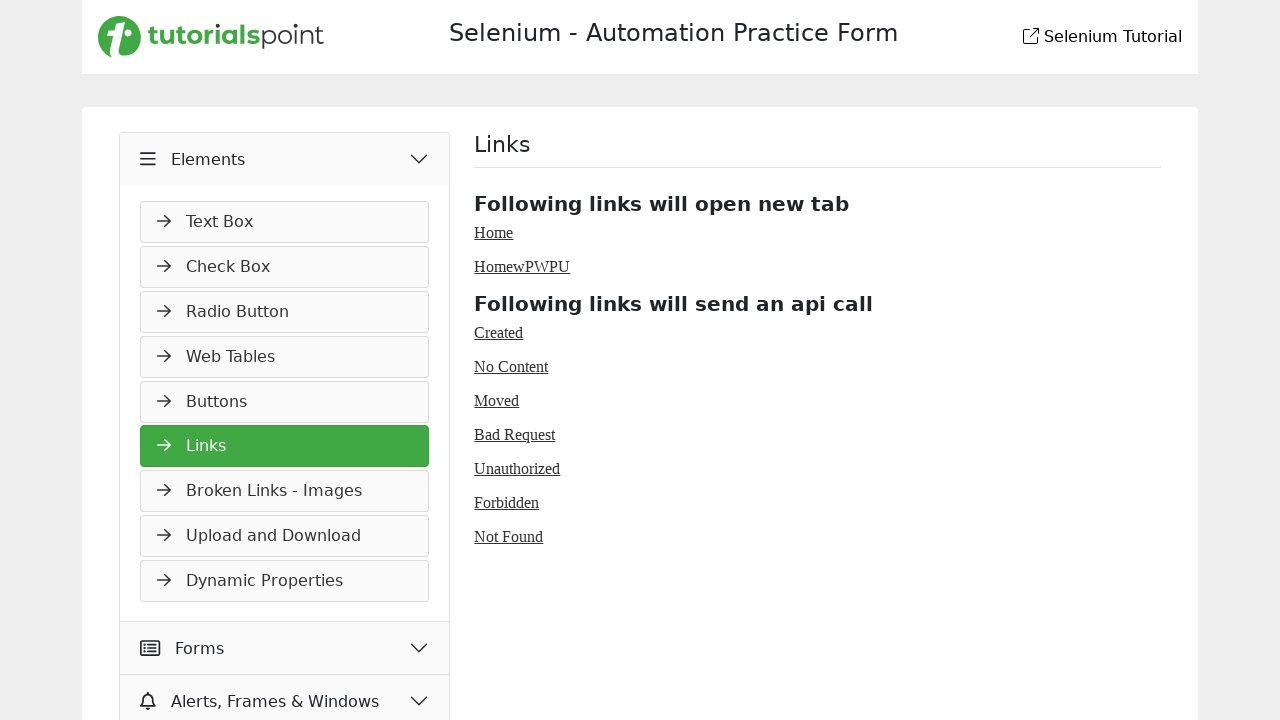

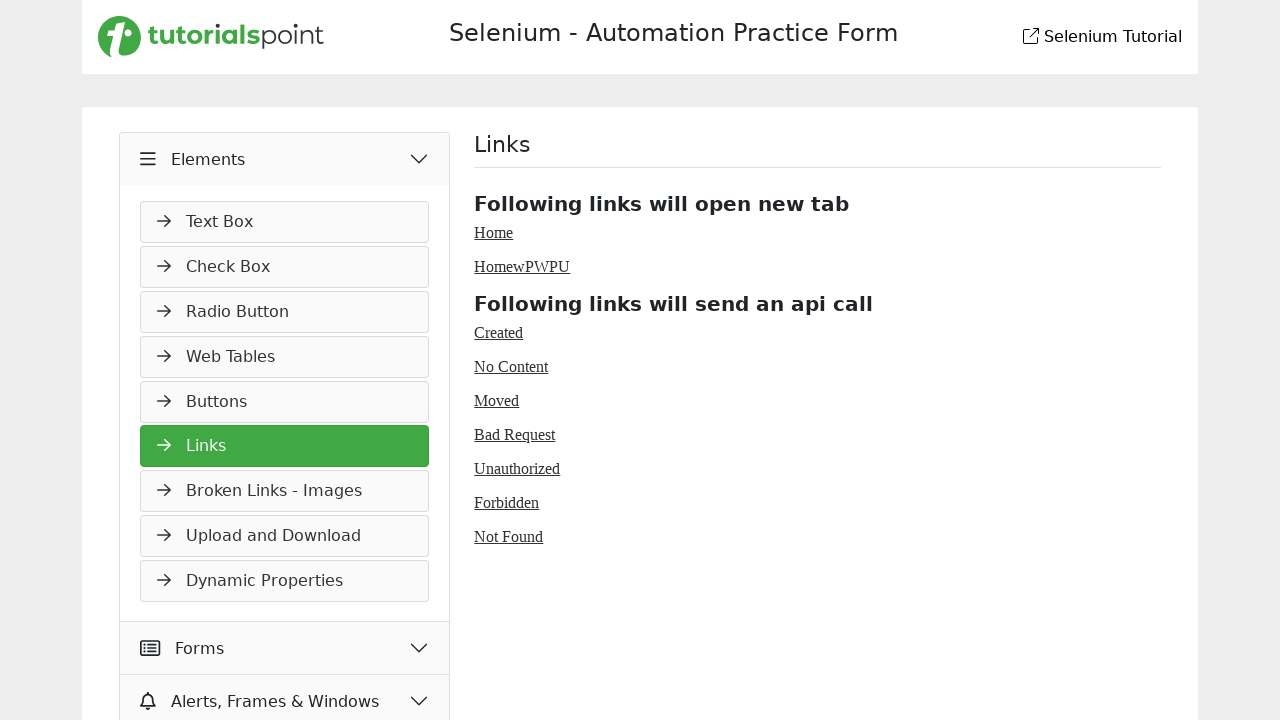